Tests the dynamic controls page by verifying a textbox is initially disabled, clicking the Enable button, waiting for the textbox to become enabled, and verifying the success message is displayed.

Starting URL: https://the-internet.herokuapp.com/dynamic_controls

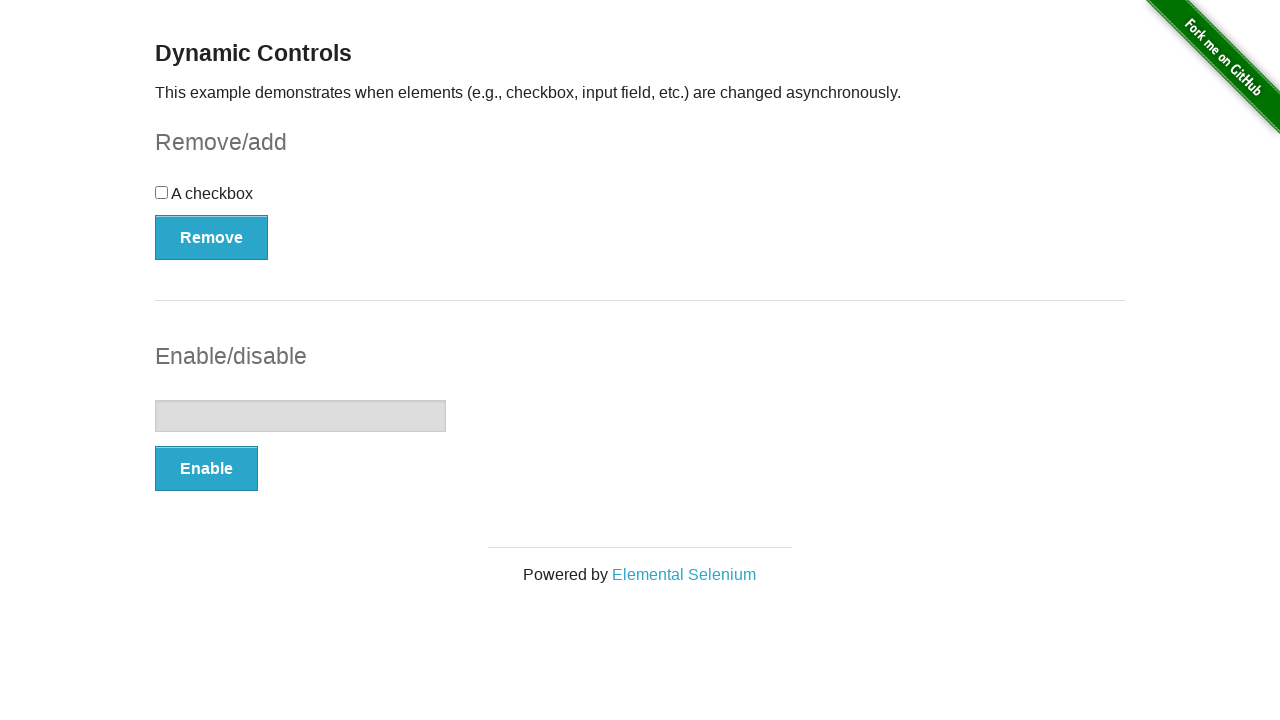

Verified textbox is initially disabled
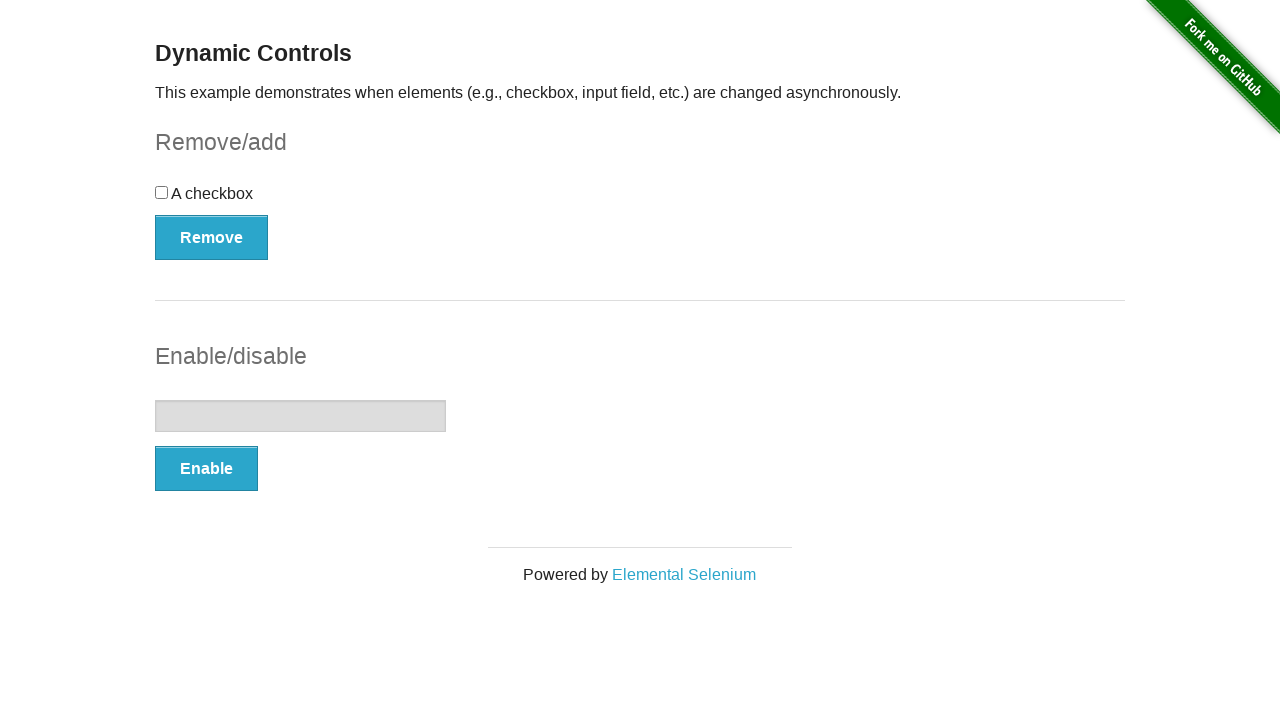

Clicked Enable button at (206, 469) on button:text('Enable')
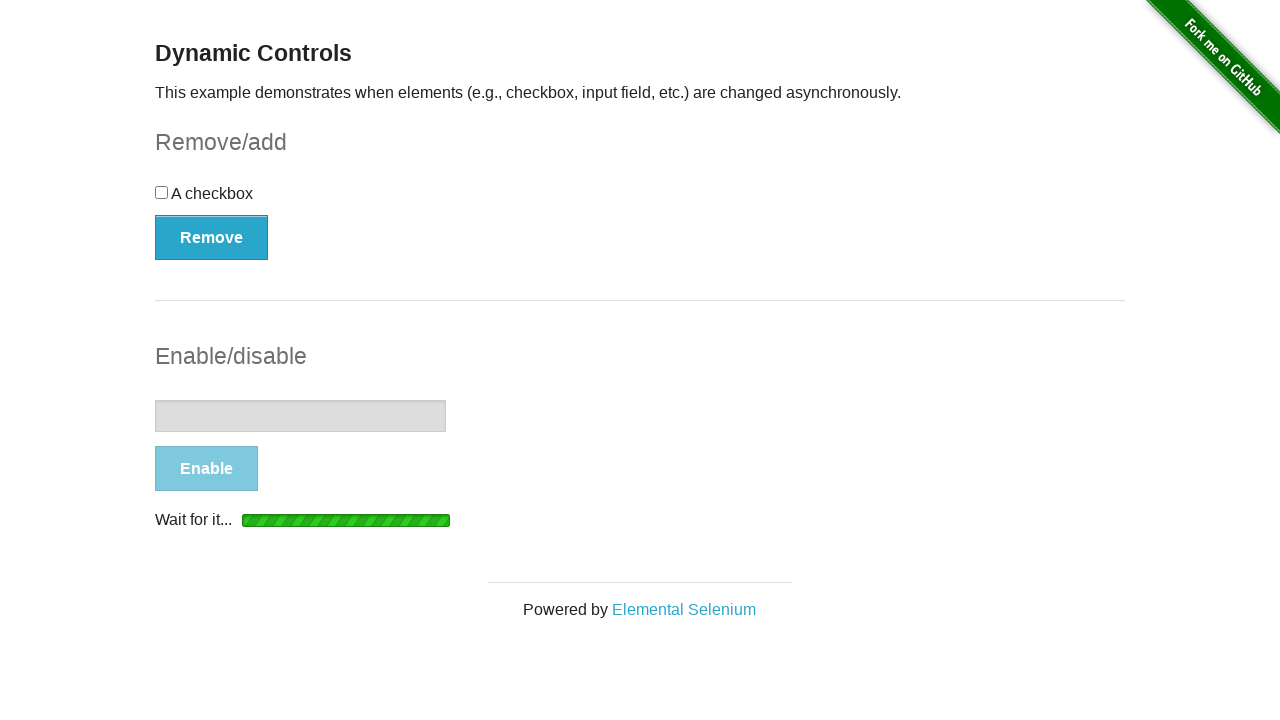

Textbox became enabled
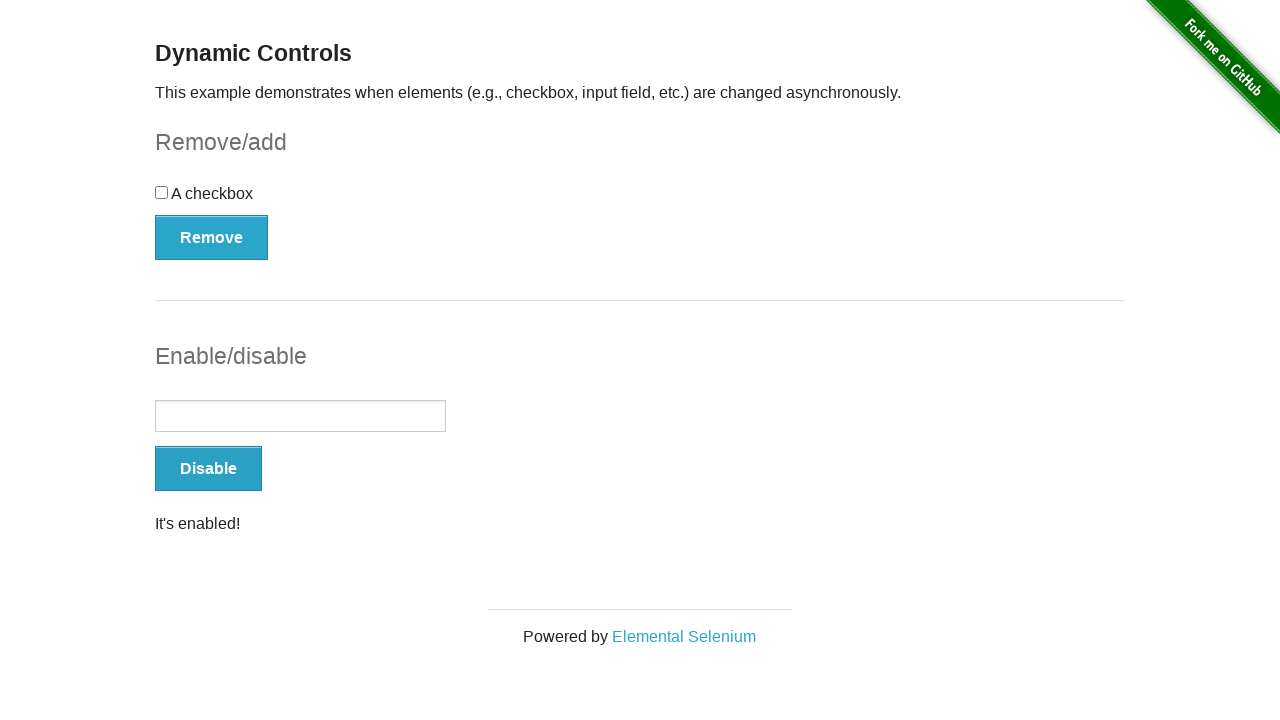

Verified success message is visible
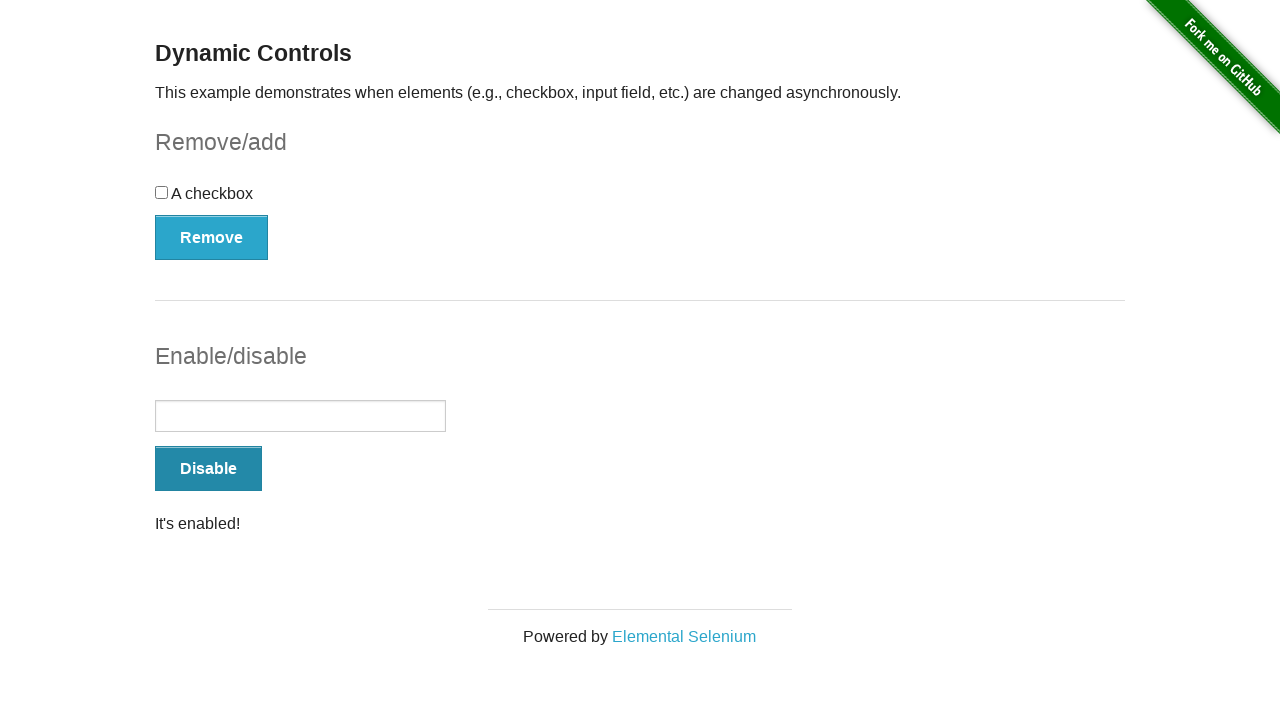

Verified success message contains 'It's enabled!'
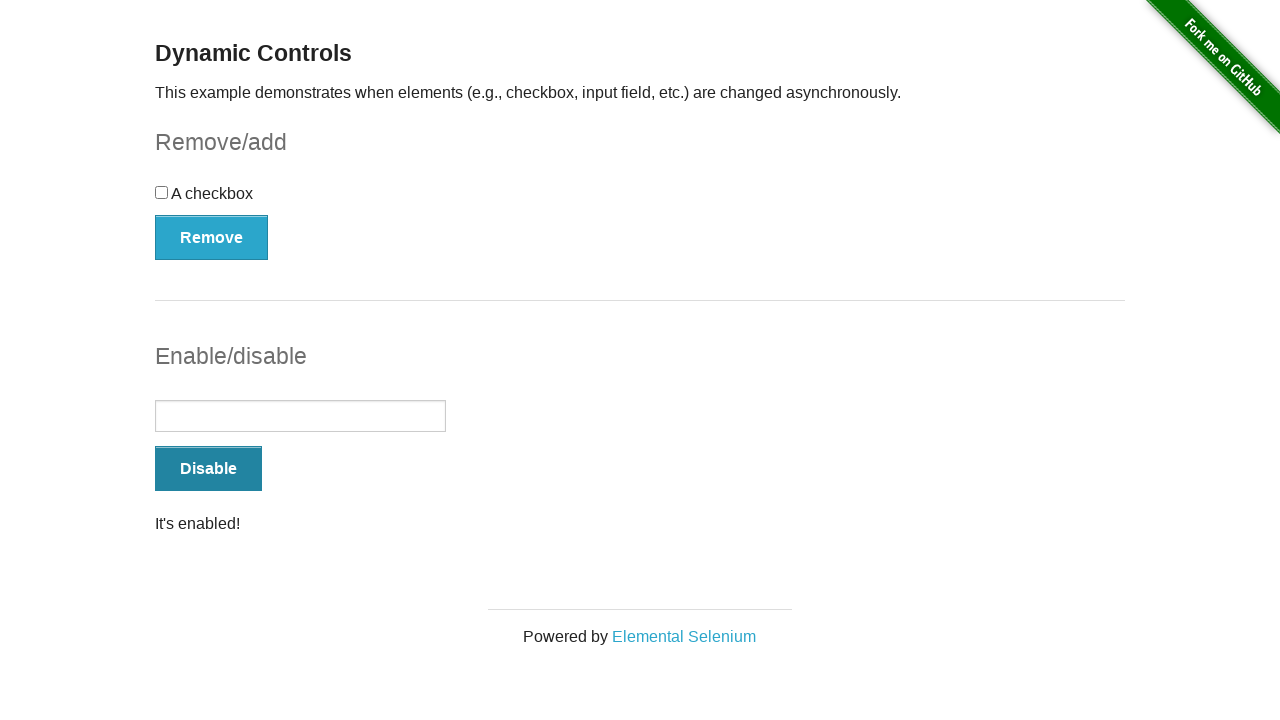

Verified textbox is now enabled
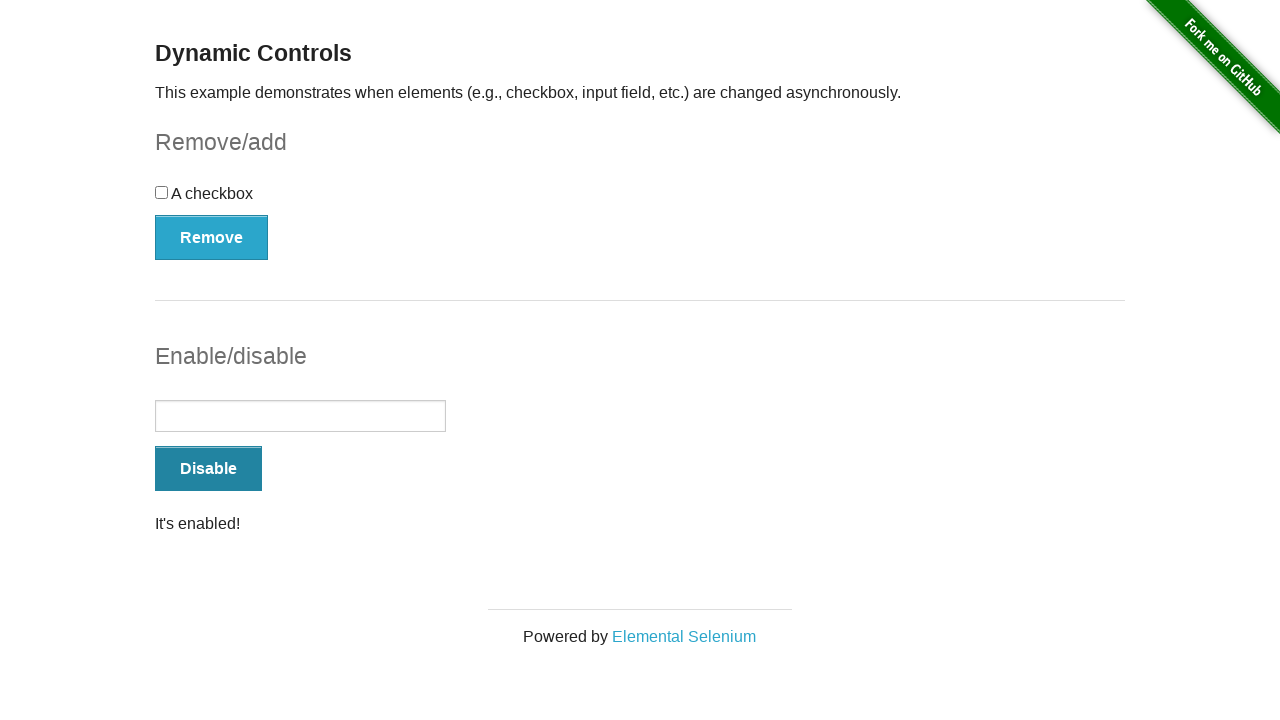

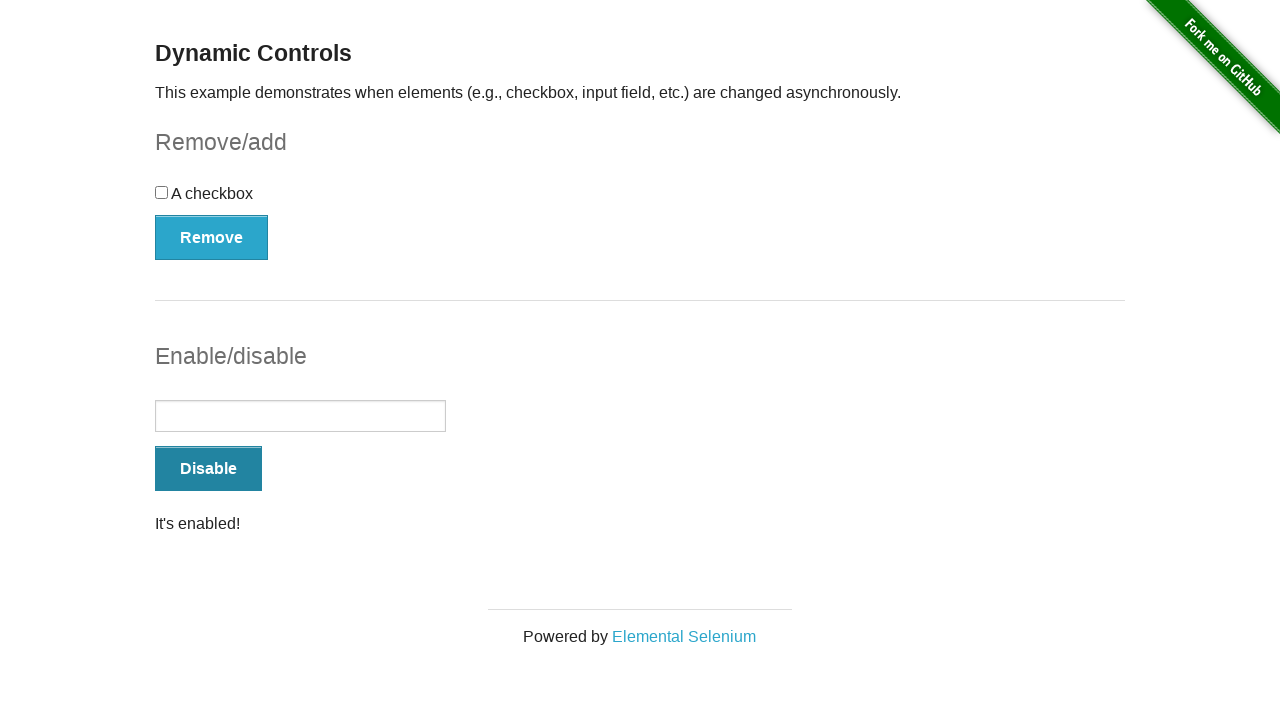